Tests dynamic content loading by clicking a reveal button, waiting for an element to appear, and then interacting with the revealed input field

Starting URL: https://www.selenium.dev/selenium/web/dynamic.html

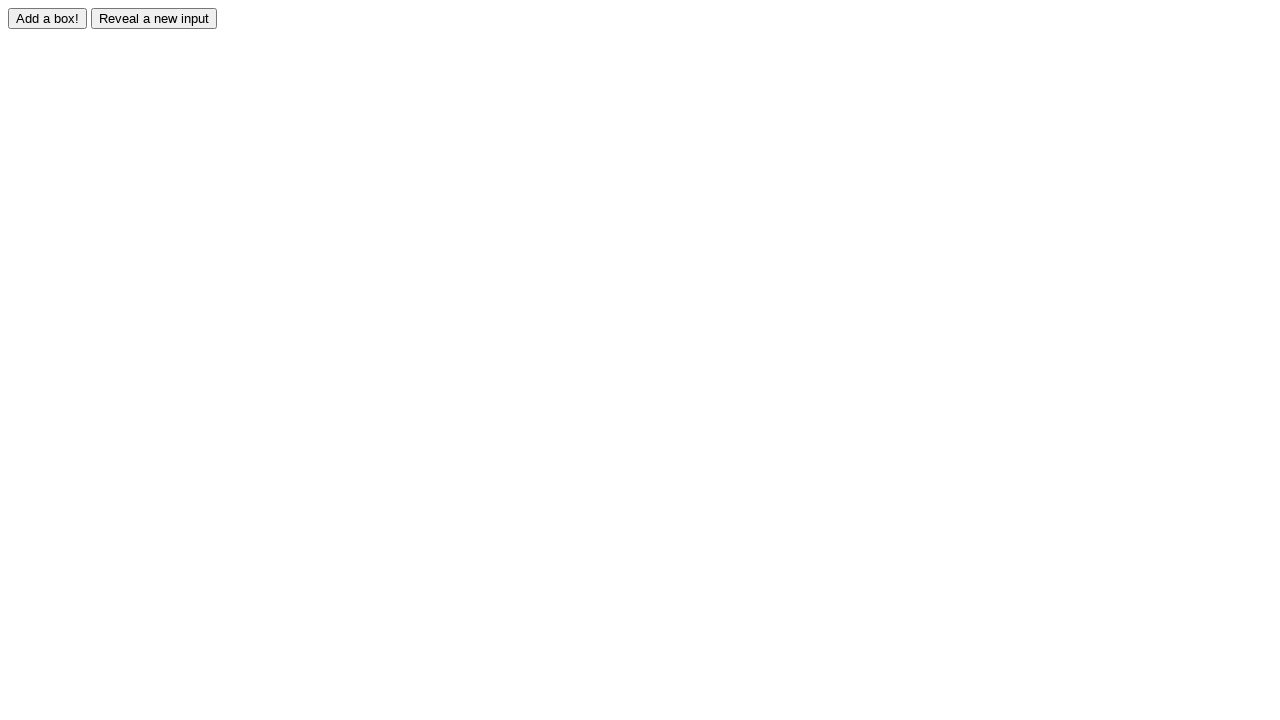

Clicked reveal button to show dynamic content at (154, 18) on #reveal
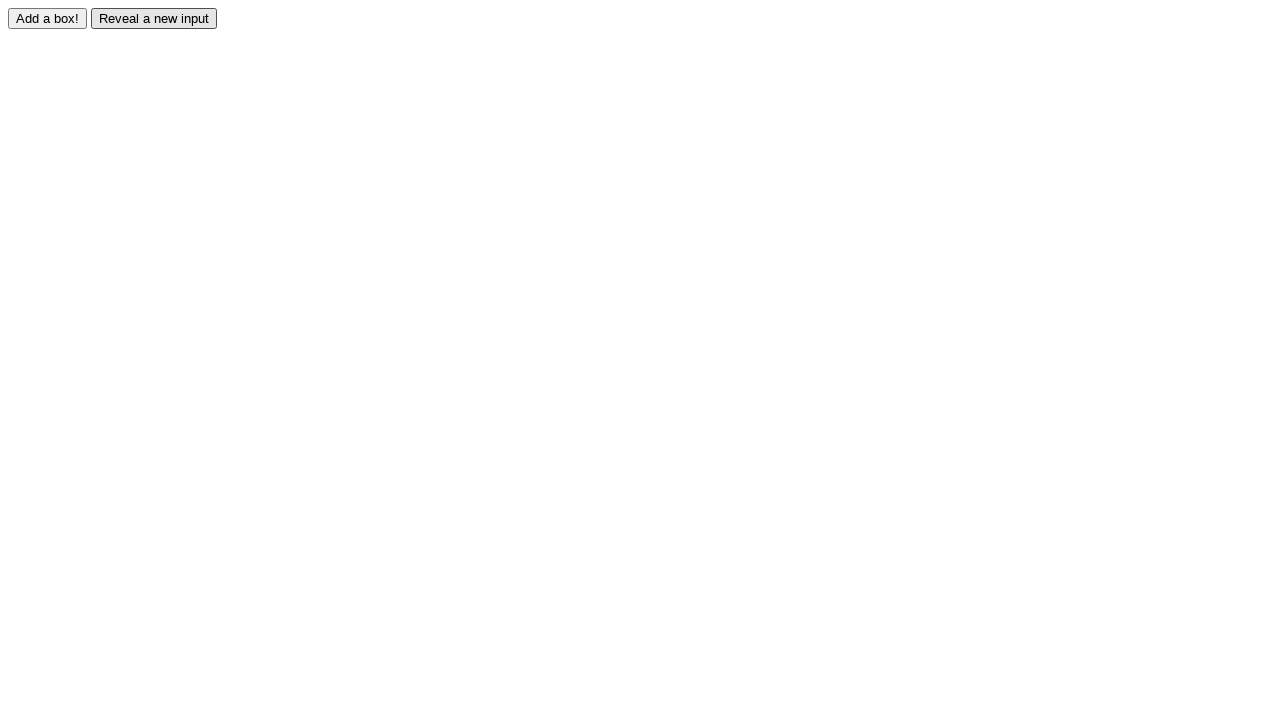

Waited for revealed element to become visible
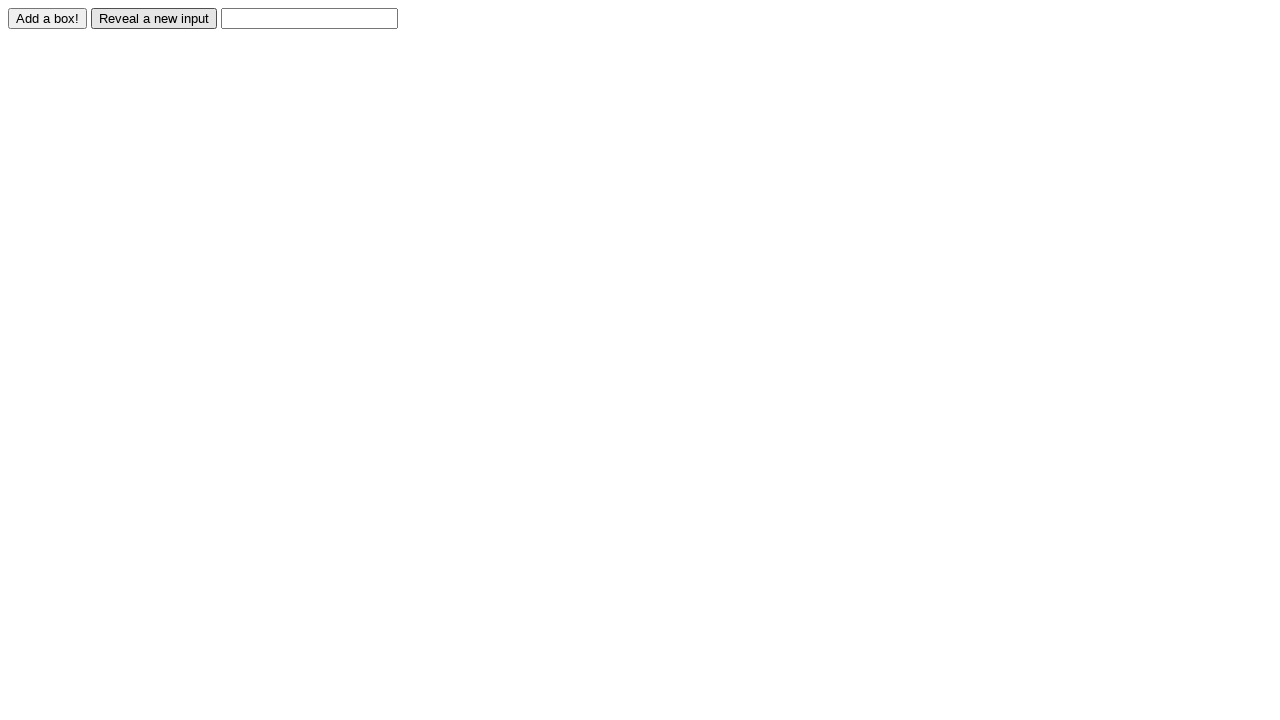

Filled revealed input field with 'text in the revealed input' on #revealed
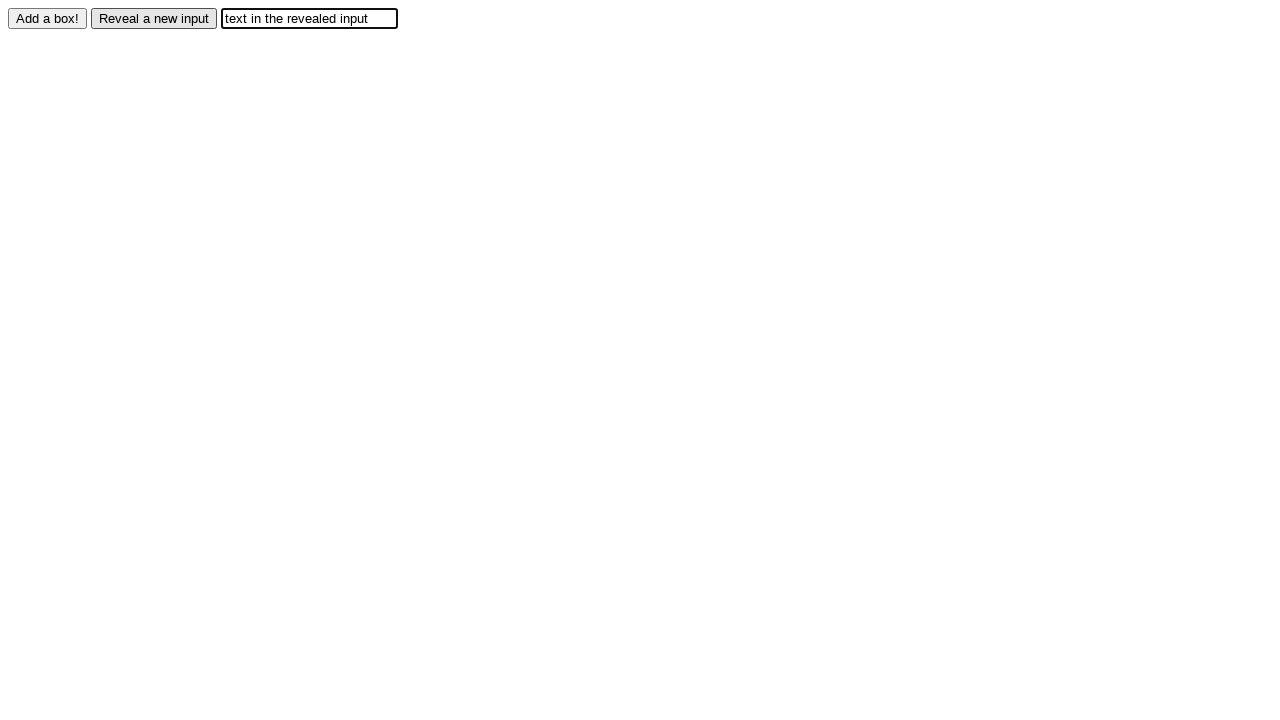

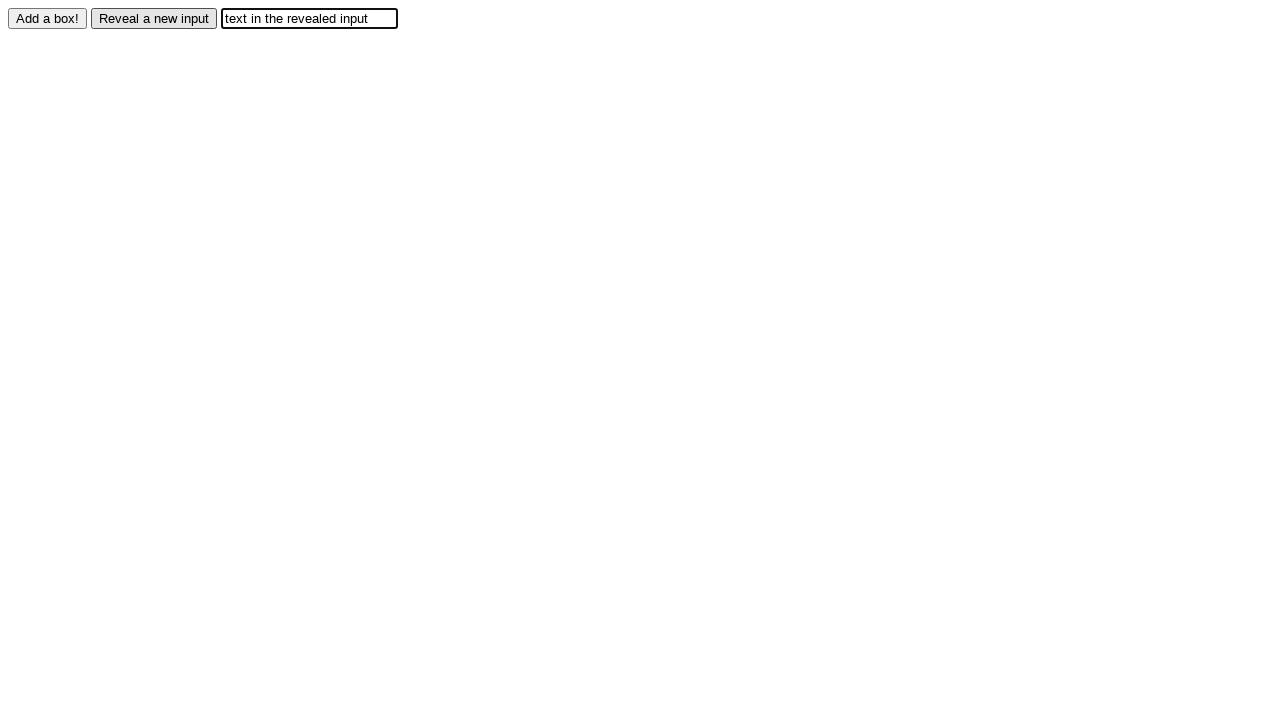